Tests dynamic element properties by waiting for a button to become visible after 5 seconds

Starting URL: https://demoqa.com/dynamic-properties

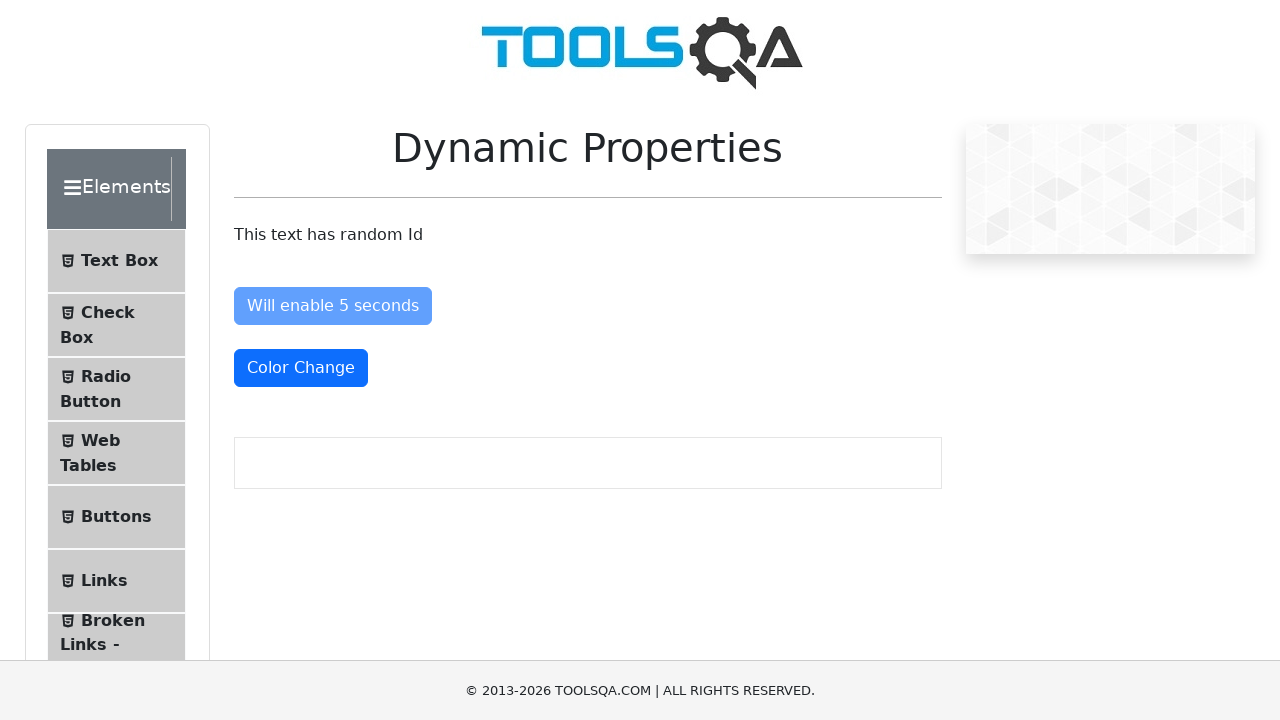

Waited for button 'Visible After 5 Seconds' to appear (timeout: 40 seconds)
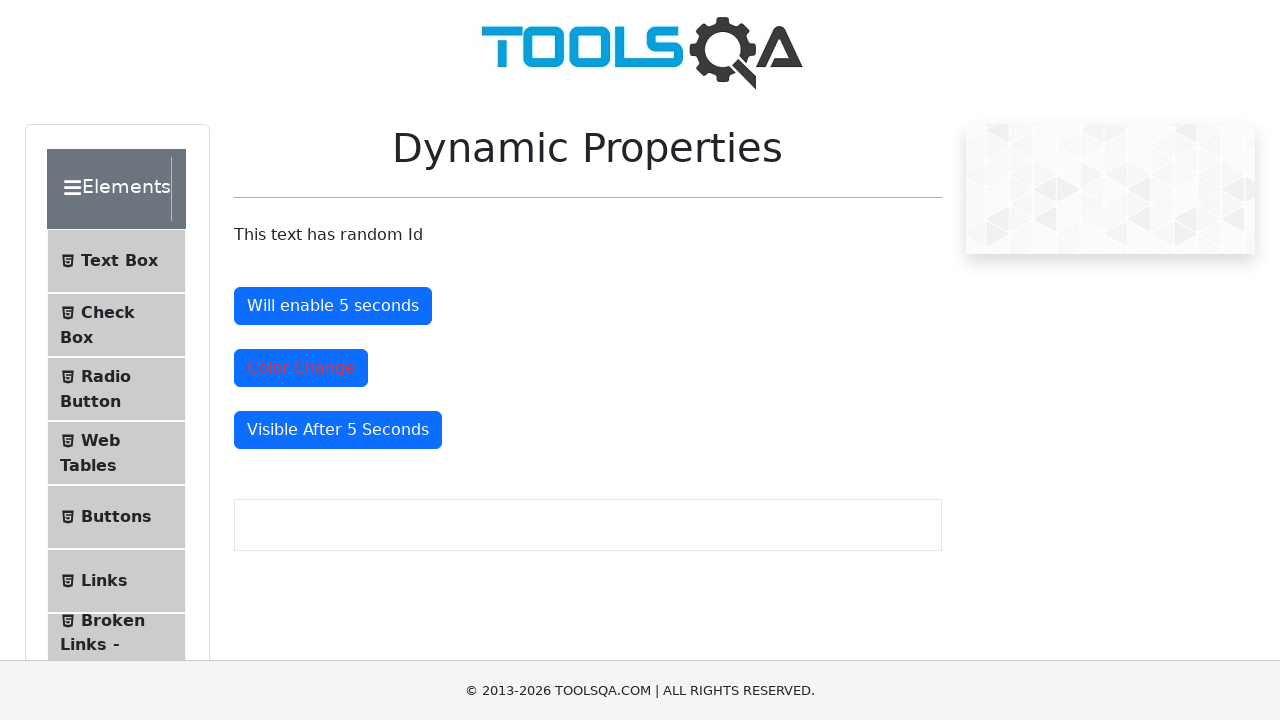

Retrieved button text: 'Visible After 5 Seconds'
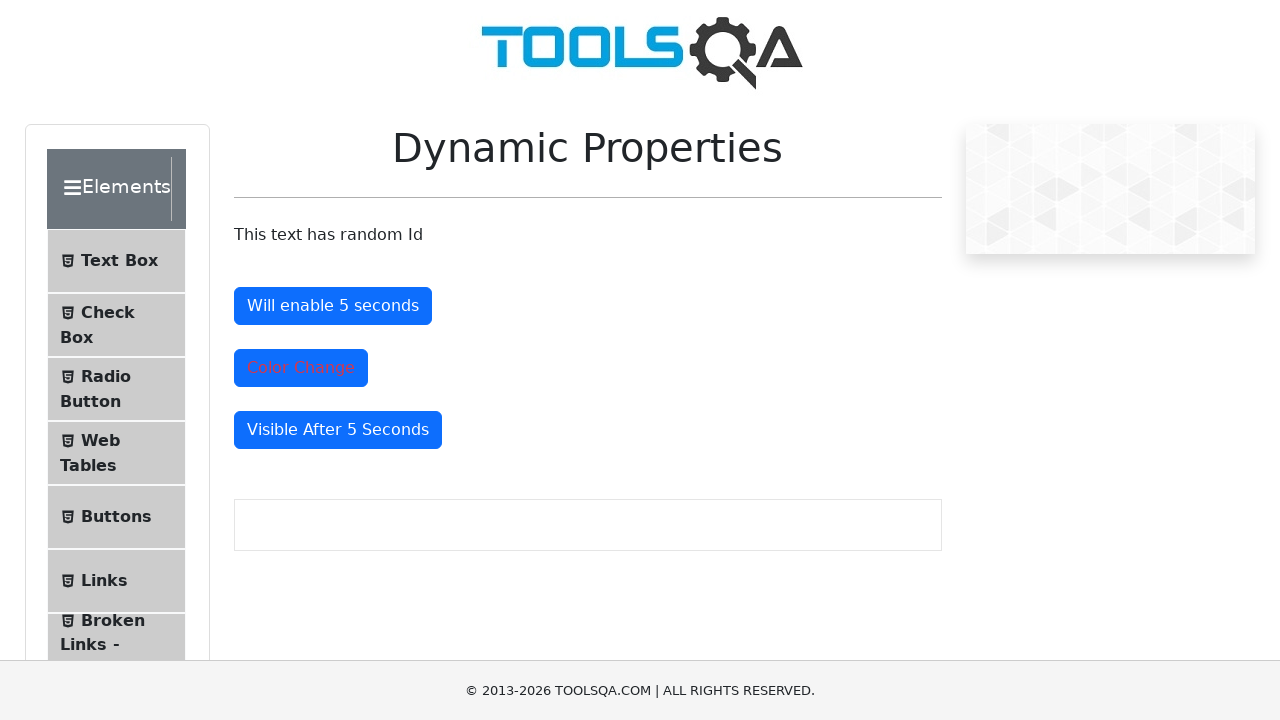

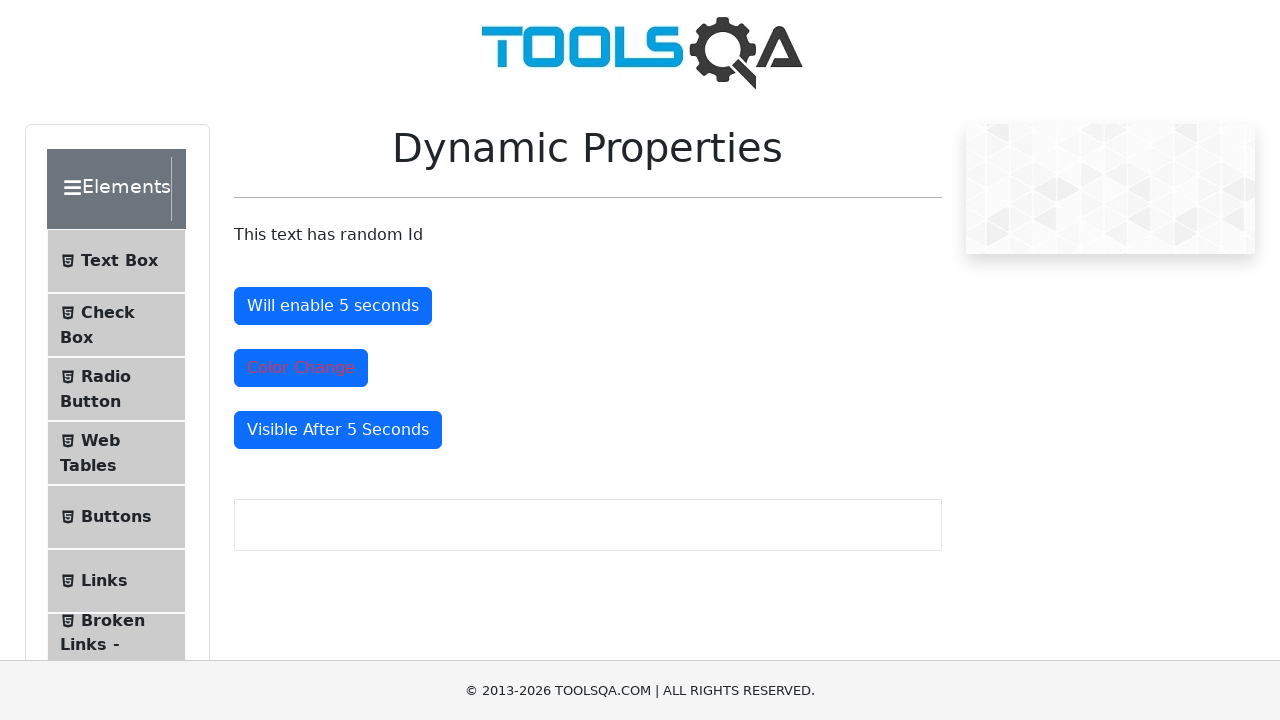